Tests client-side delay by clicking a button and verifying calculated data appears after processing

Starting URL: http://uitestingplayground.com/home

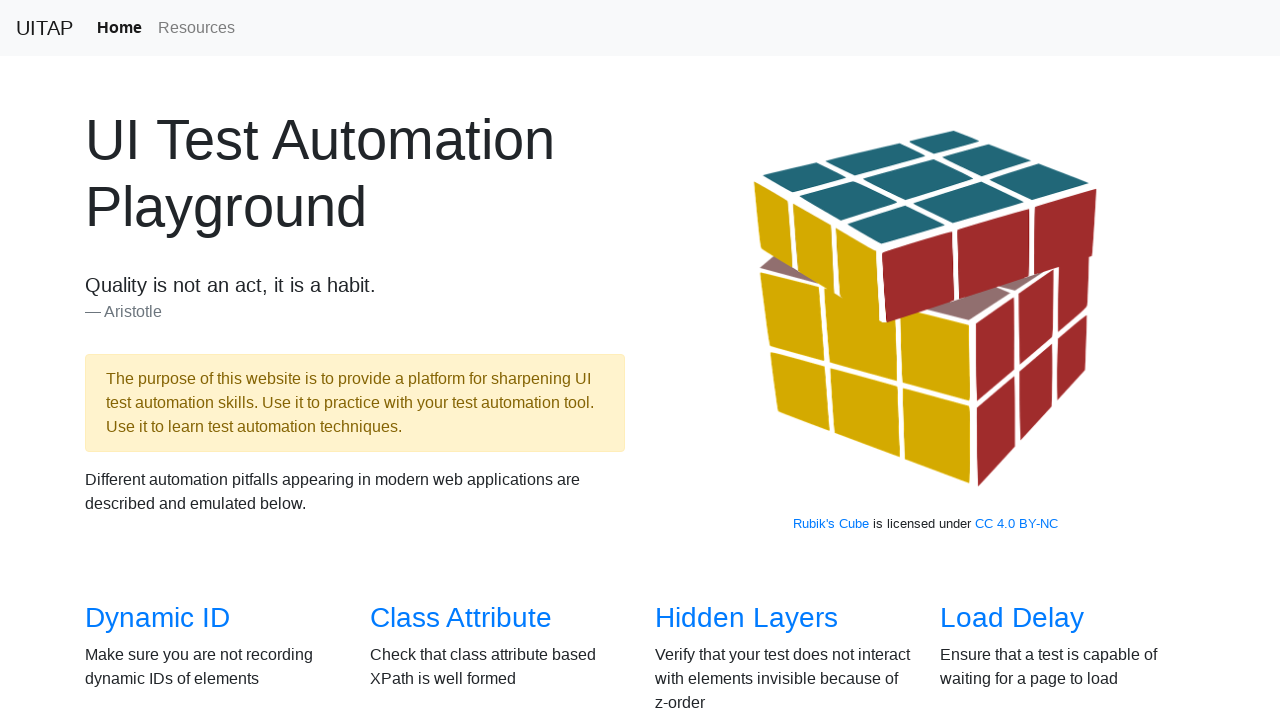

Clicked on Client Side Delay link at (478, 360) on a[href='/clientdelay']
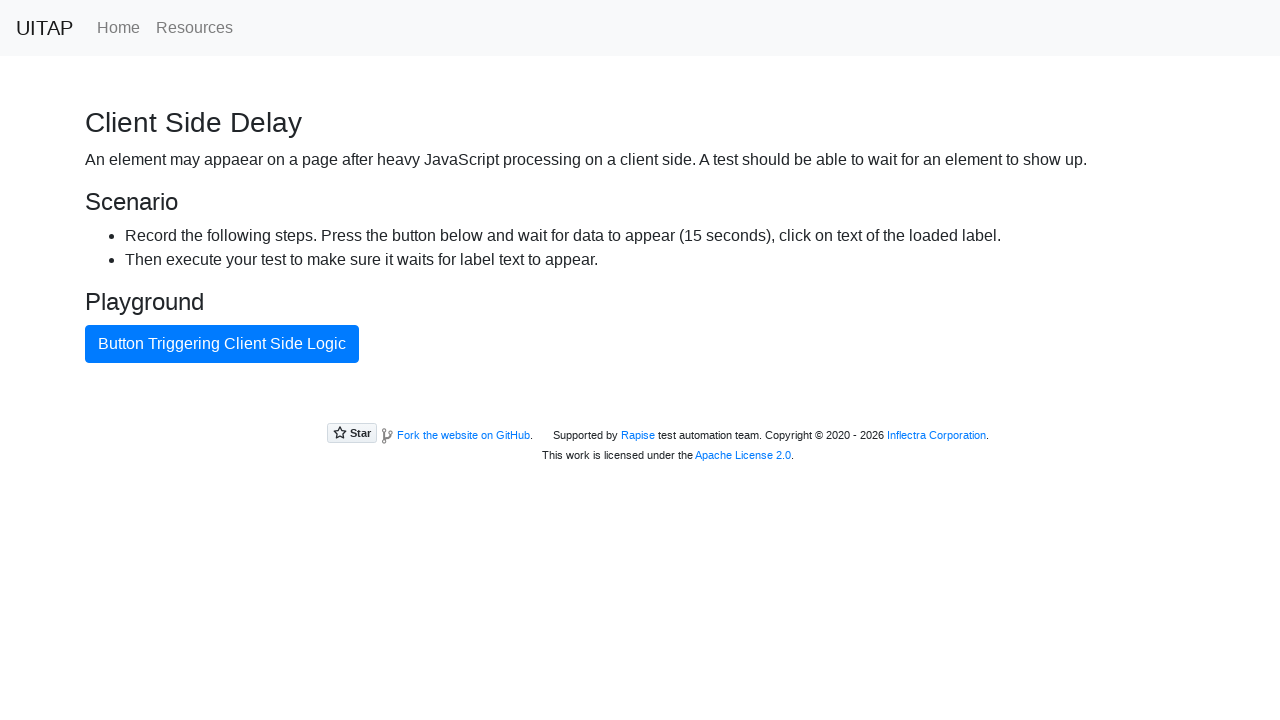

Clicked the AJAX button to trigger client-side processing at (222, 344) on #ajaxButton
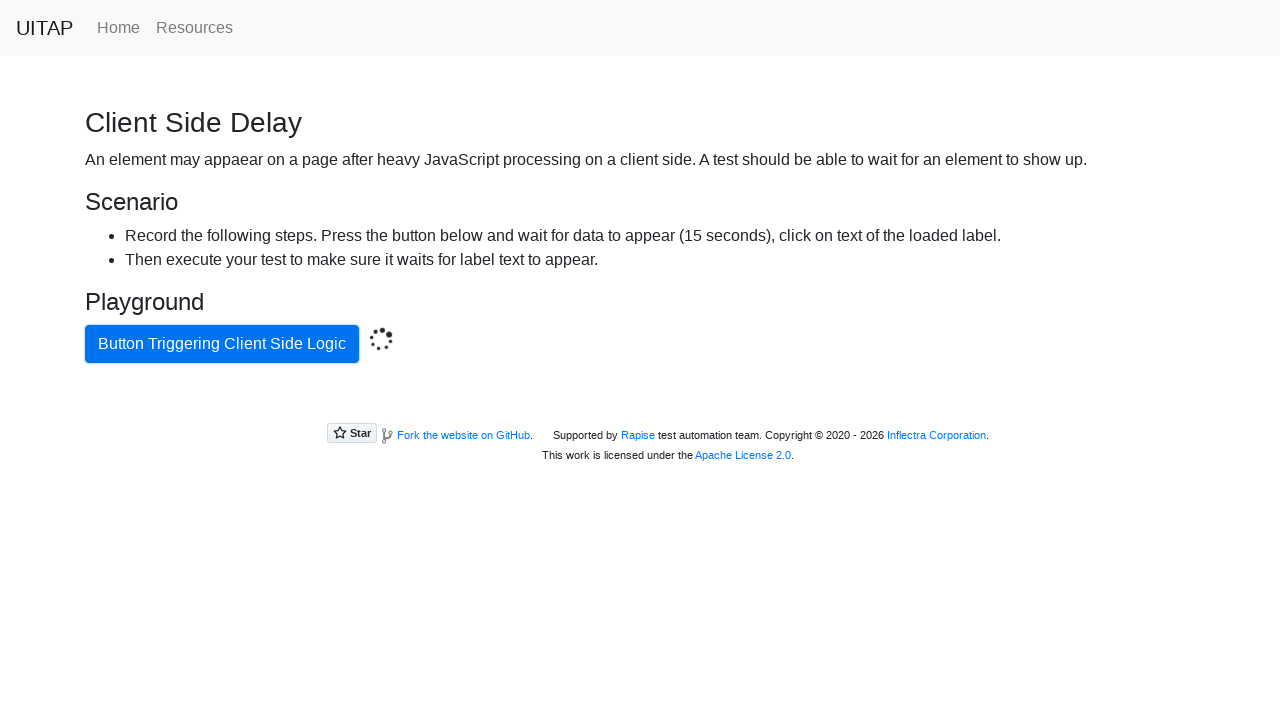

Success label appeared after client-side calculation completed
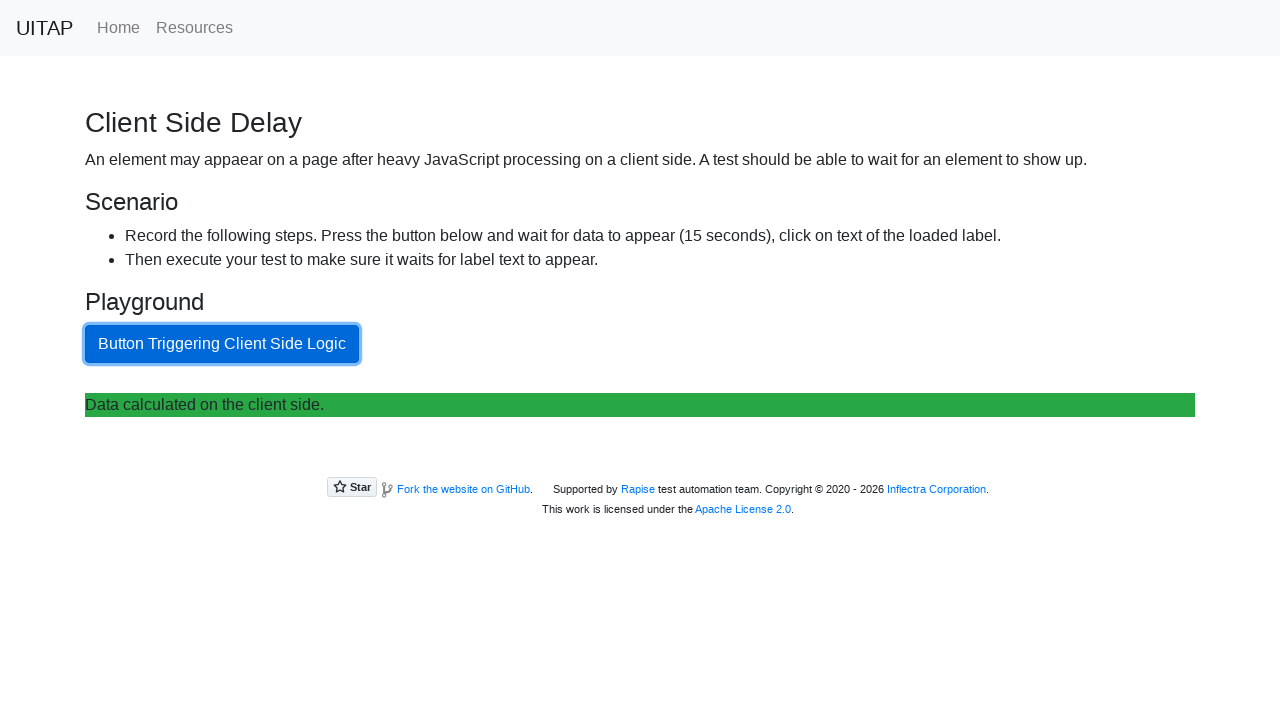

Verified success label contains expected text 'Data calculated on the client side.'
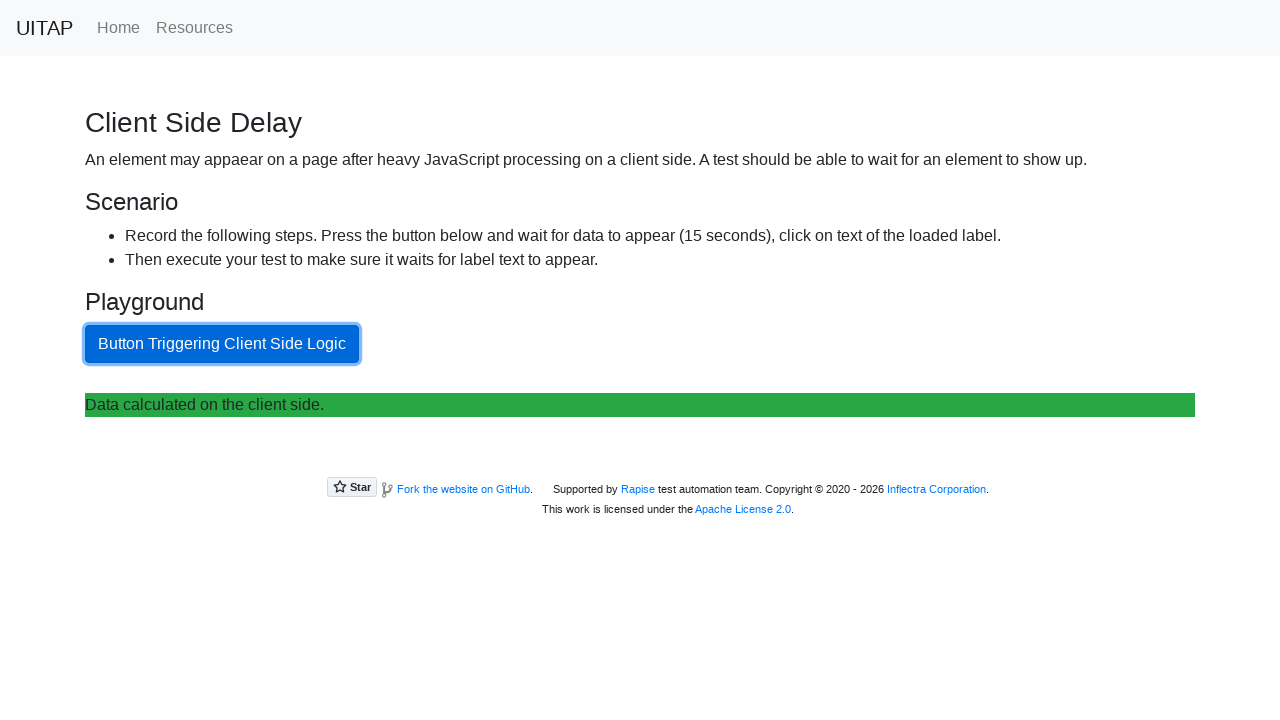

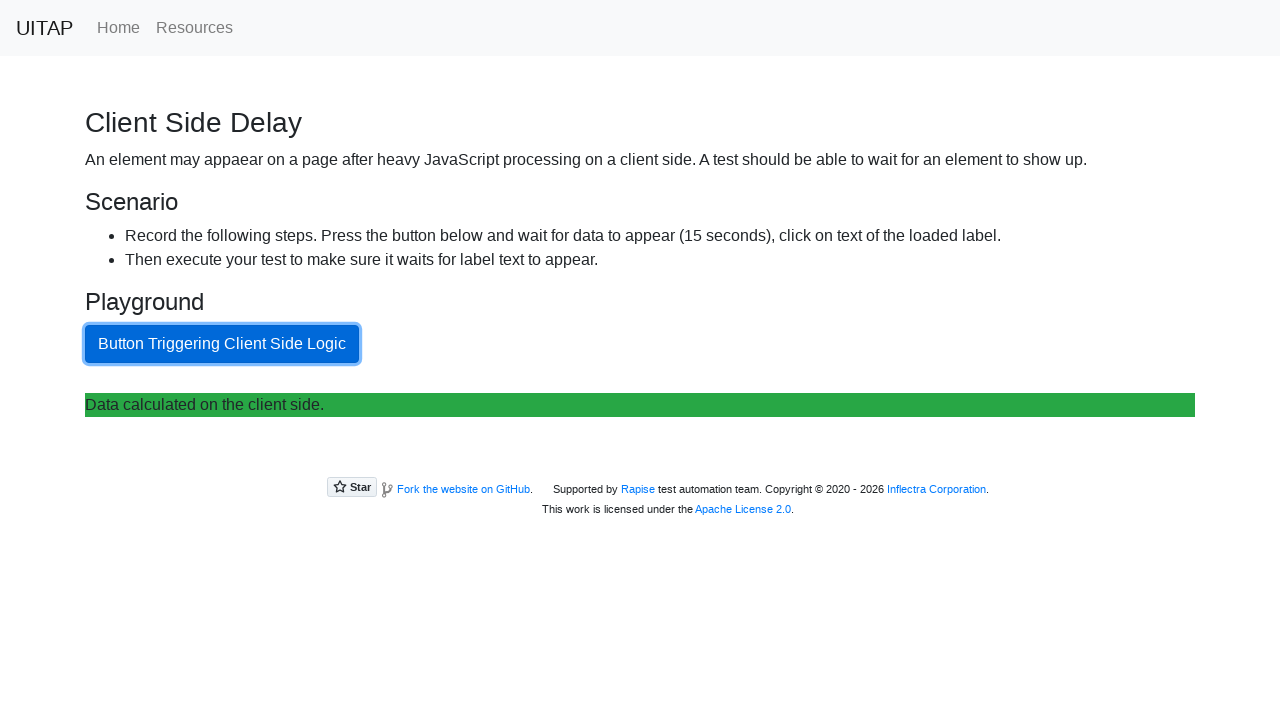